Tests autocomplete functionality by typing partial text and selecting a suggestion from the dropdown

Starting URL: https://www.rahulshettyacademy.com/AutomationPractice/

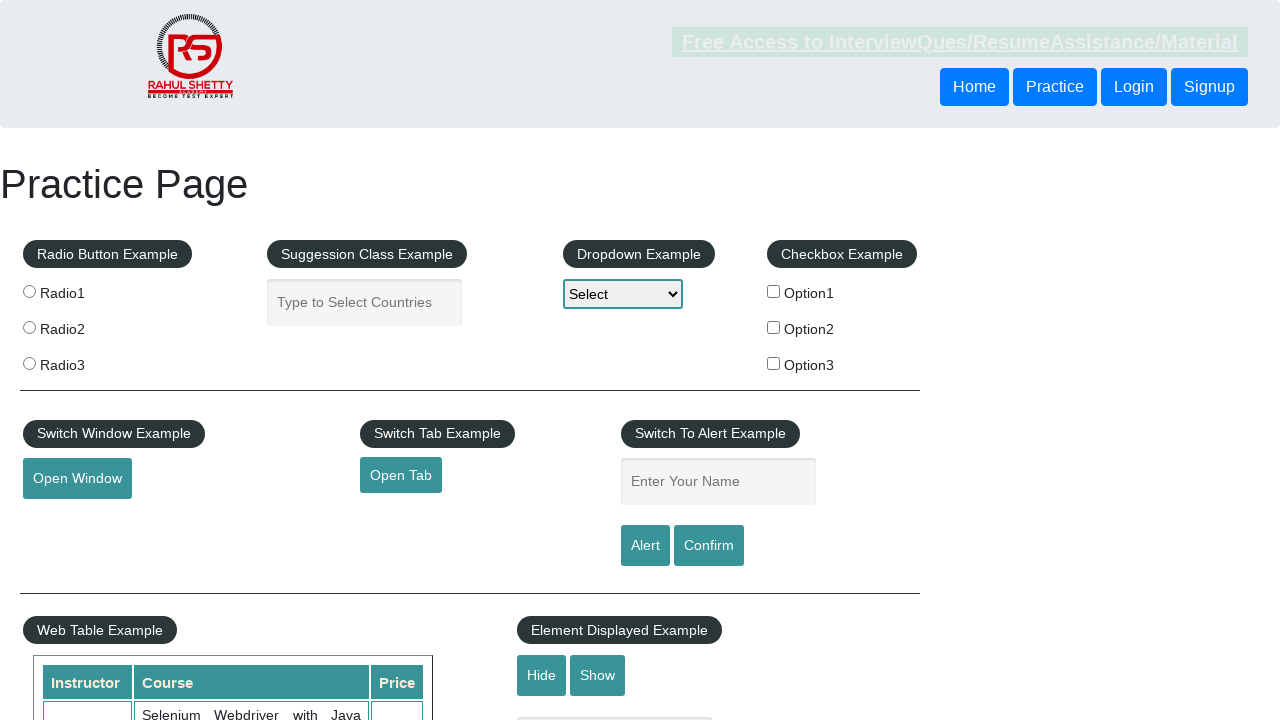

Navigated to AutomationPractice page
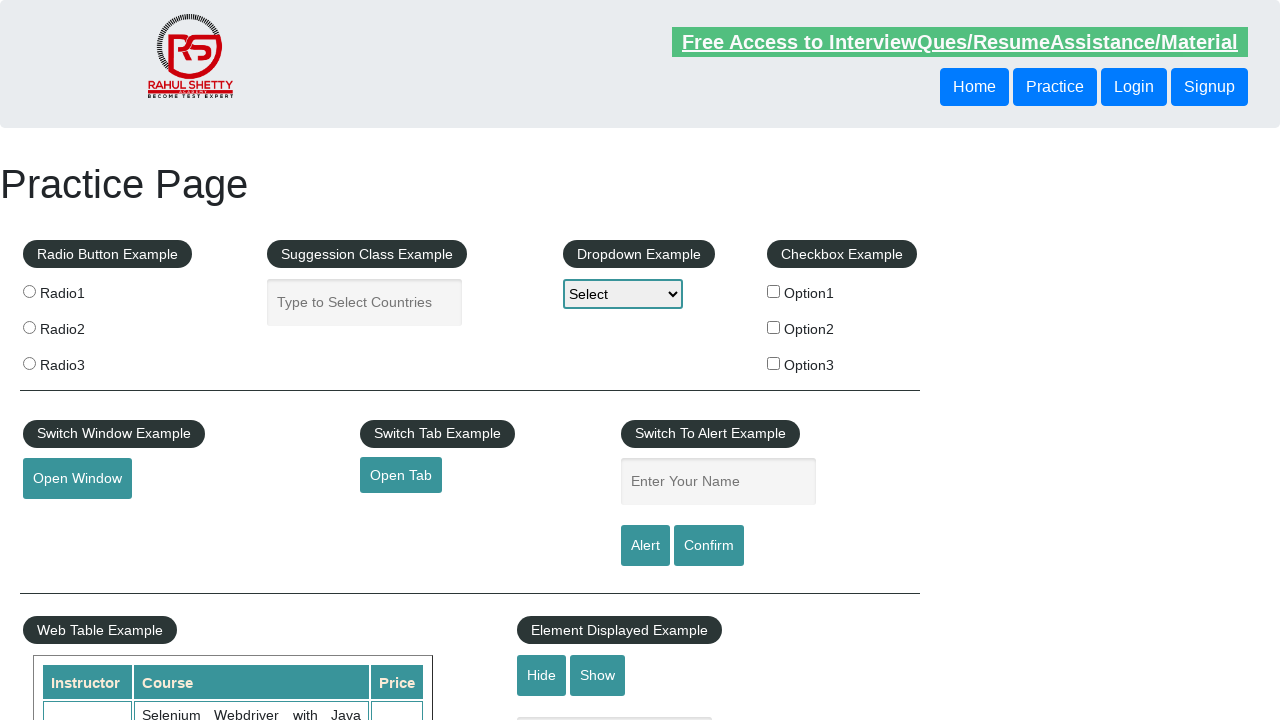

Typed 'ind' in autocomplete field on #autocomplete
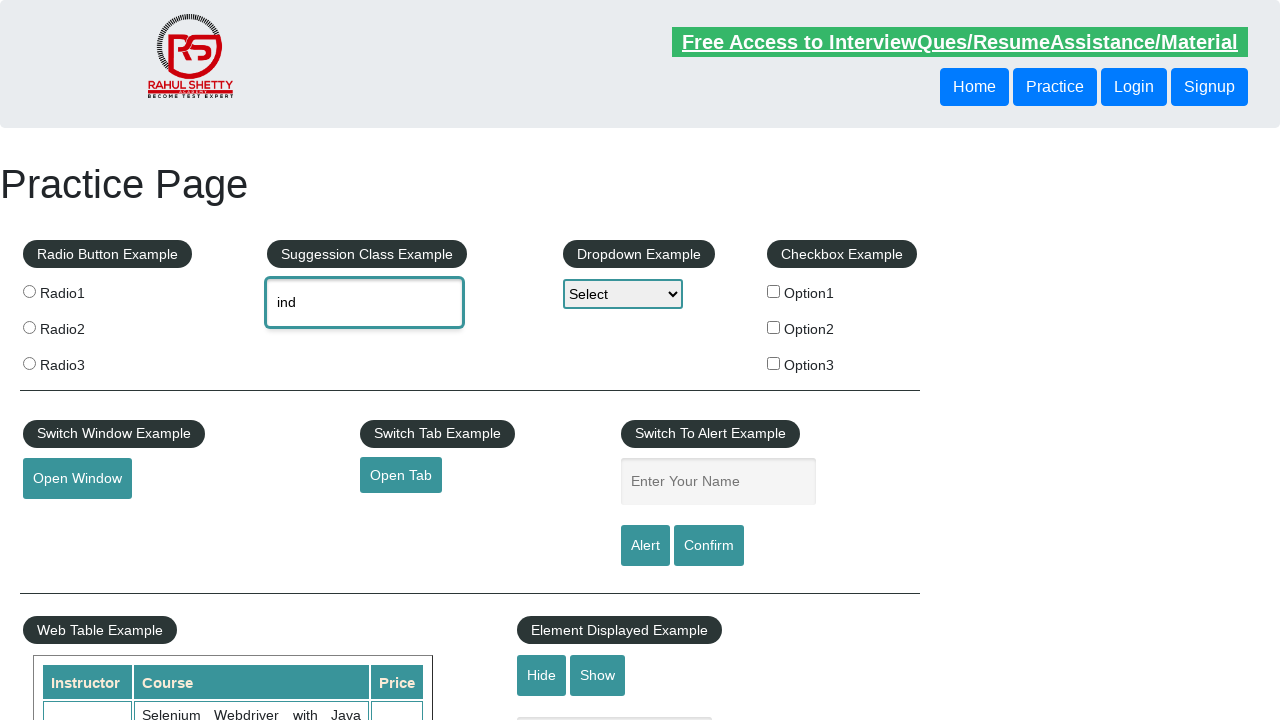

India suggestion appeared in dropdown
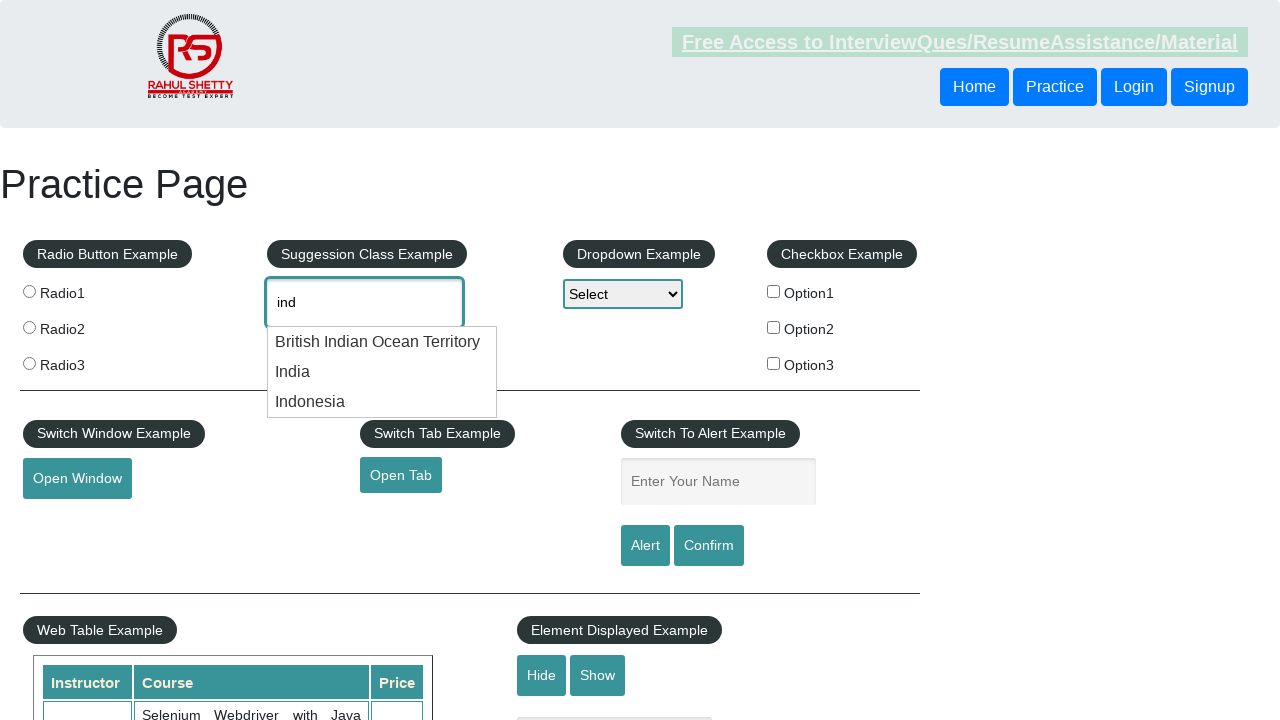

Hovered over India suggestion at (382, 342) on text=India
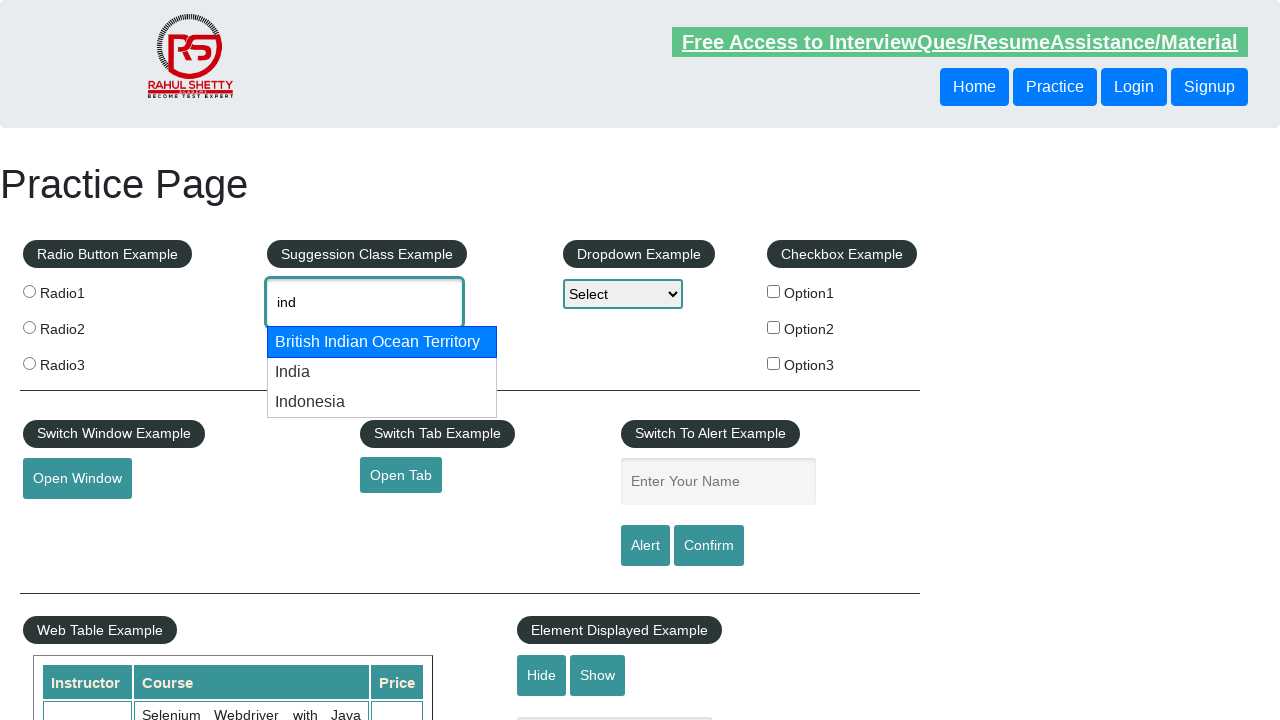

Clicked on India suggestion to select it at (382, 342) on text=India
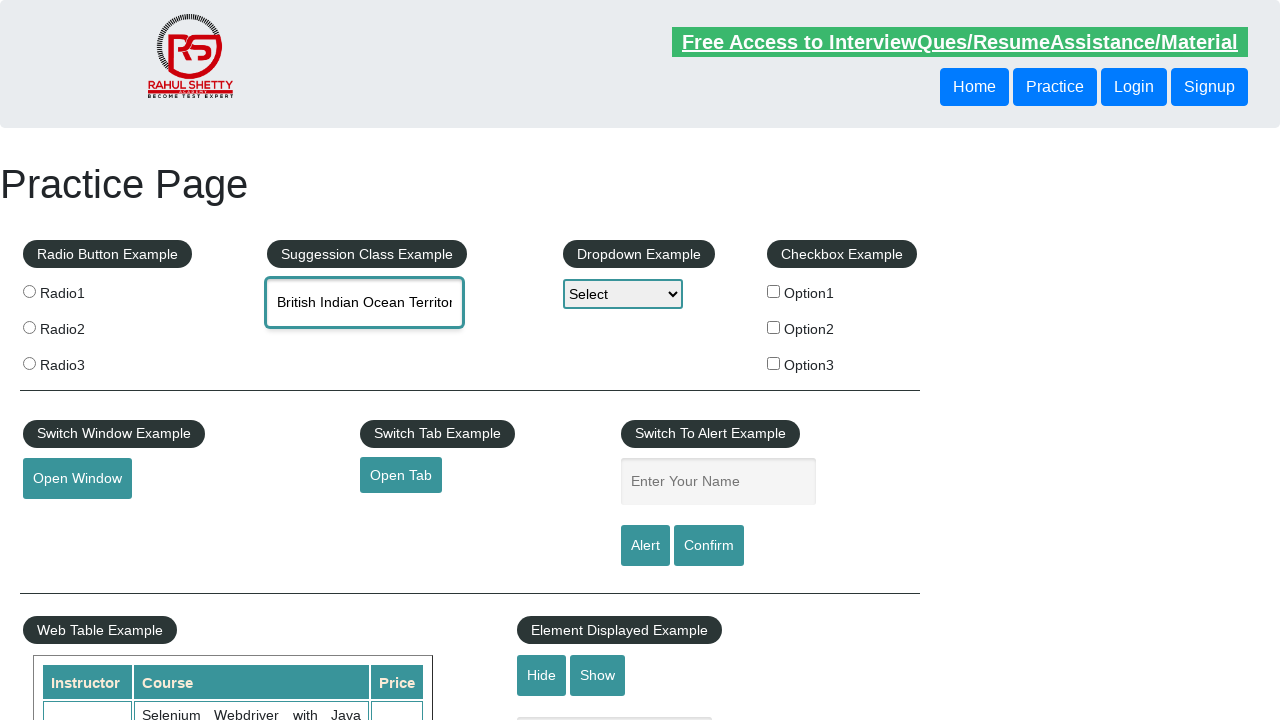

Retrieved autocomplete field value: 'British Indian Ocean Territory'
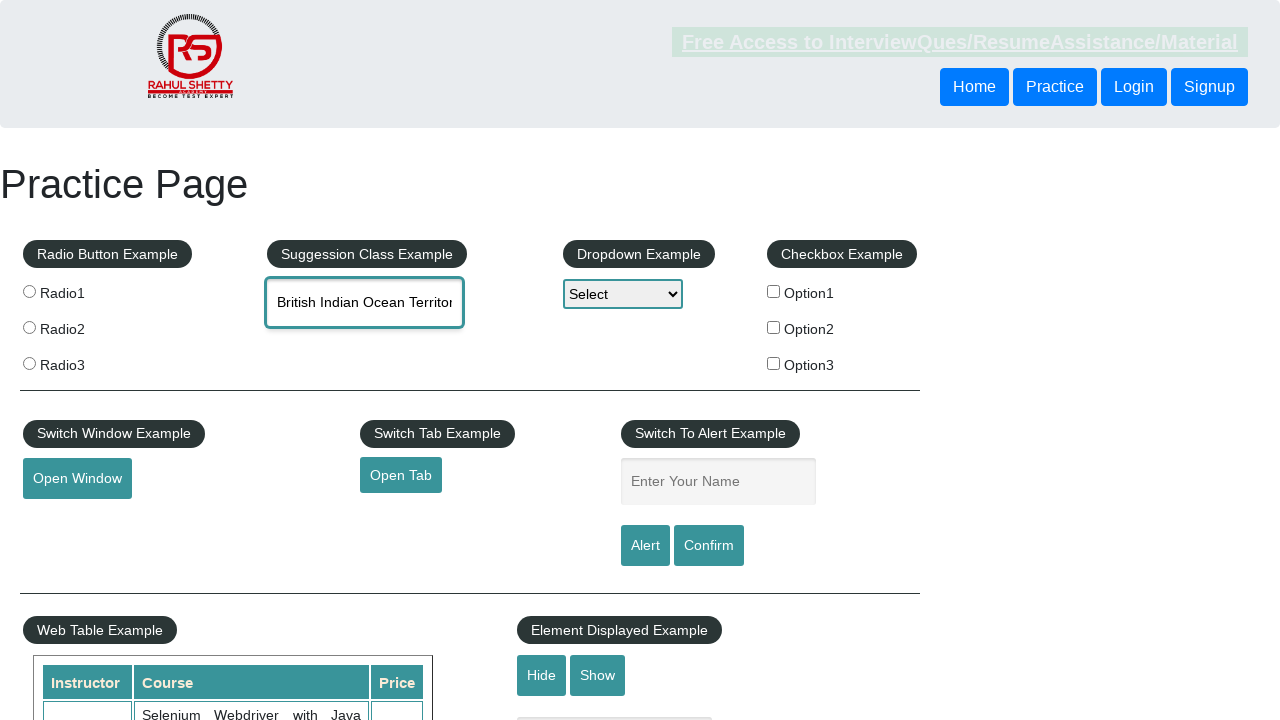

Printed autocomplete value to console
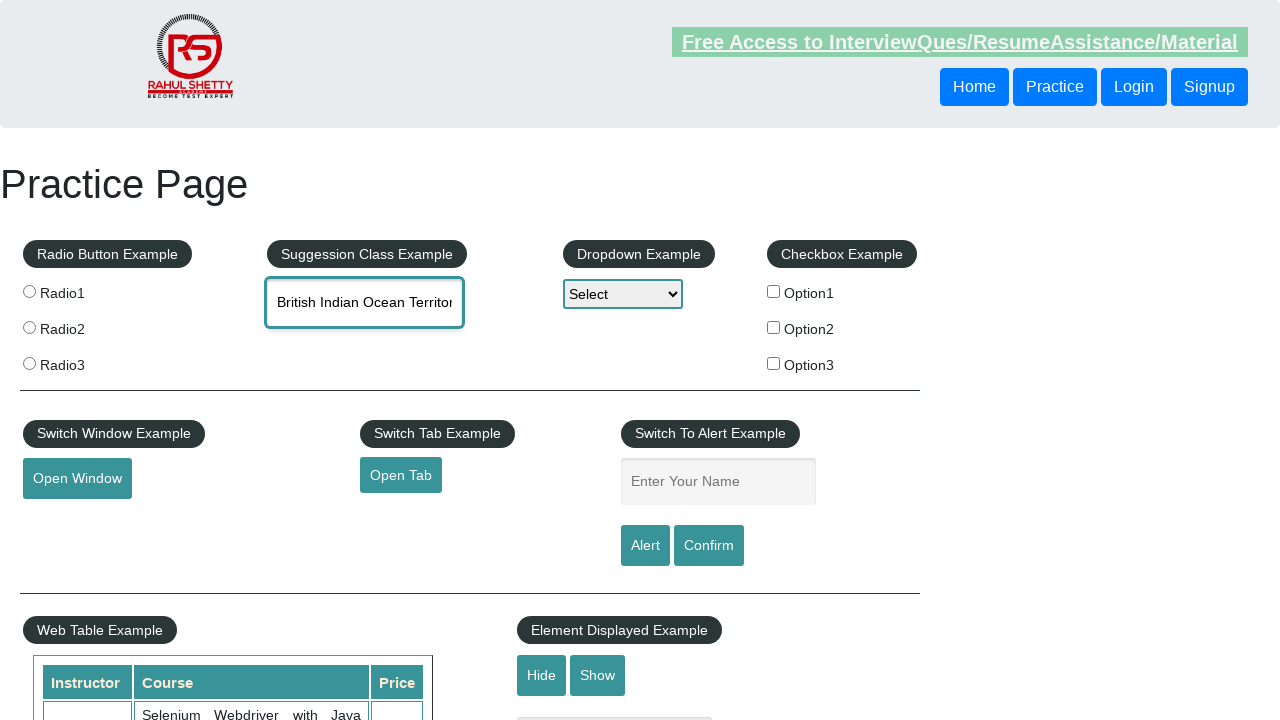

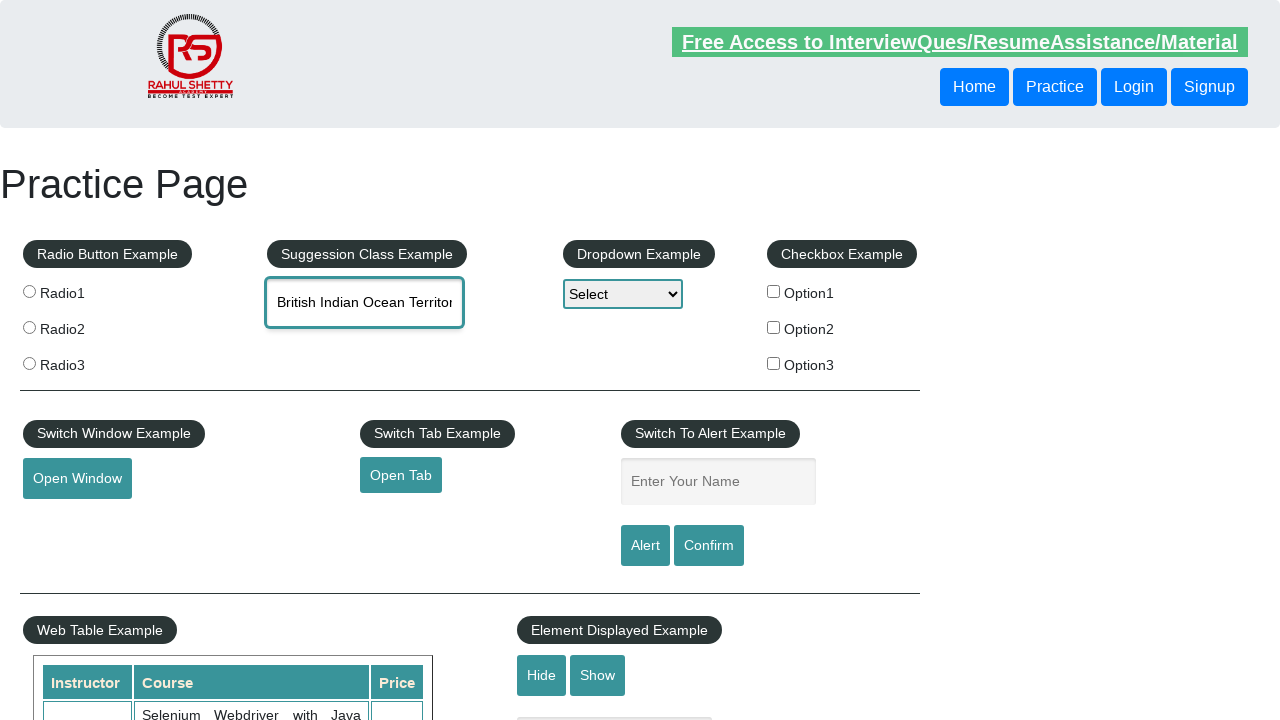